Tests radio button functionality by selecting a random radio button from the available options on the practice page

Starting URL: https://codenboxautomationlab.com/practice/

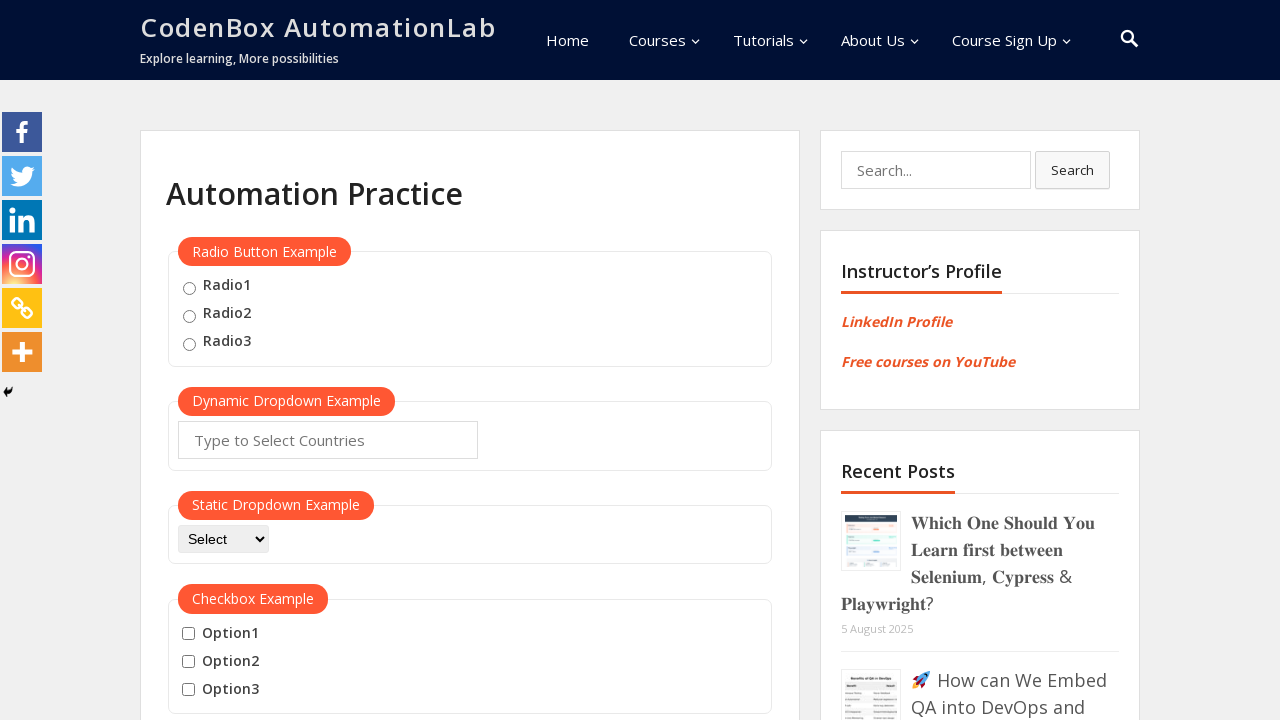

Waited for radio buttons to load on the practice page
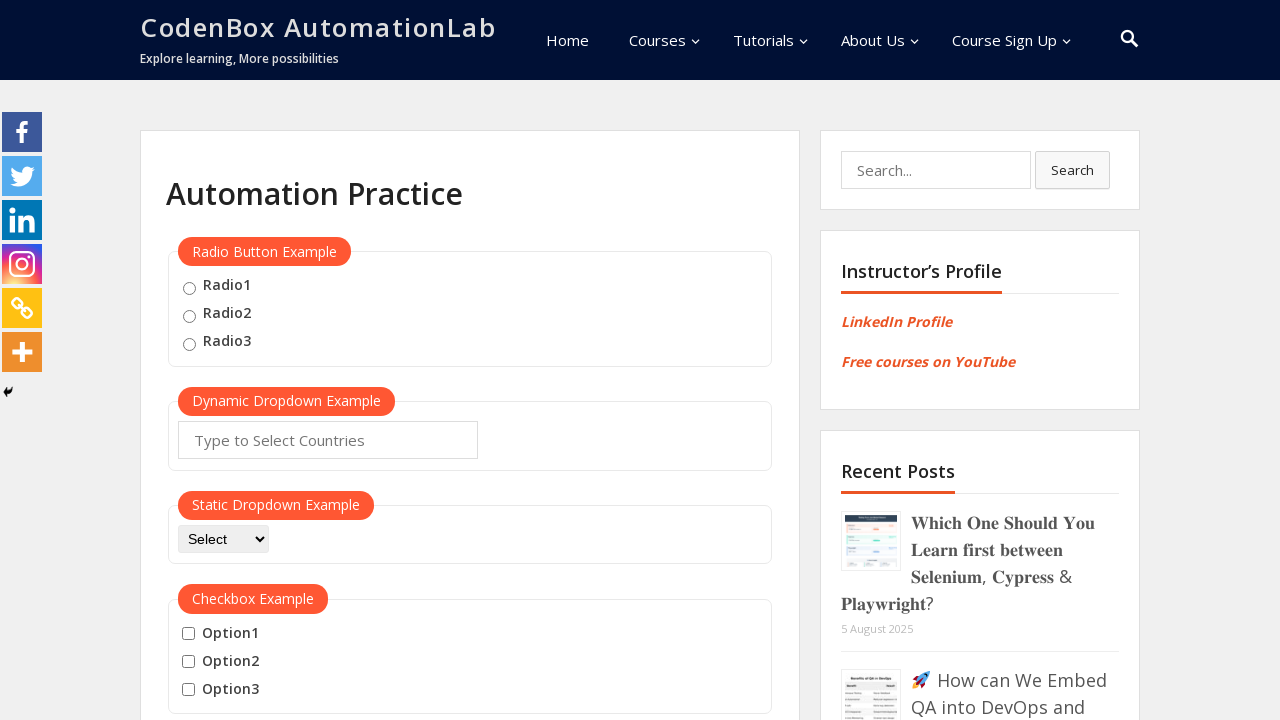

Retrieved all available radio buttons
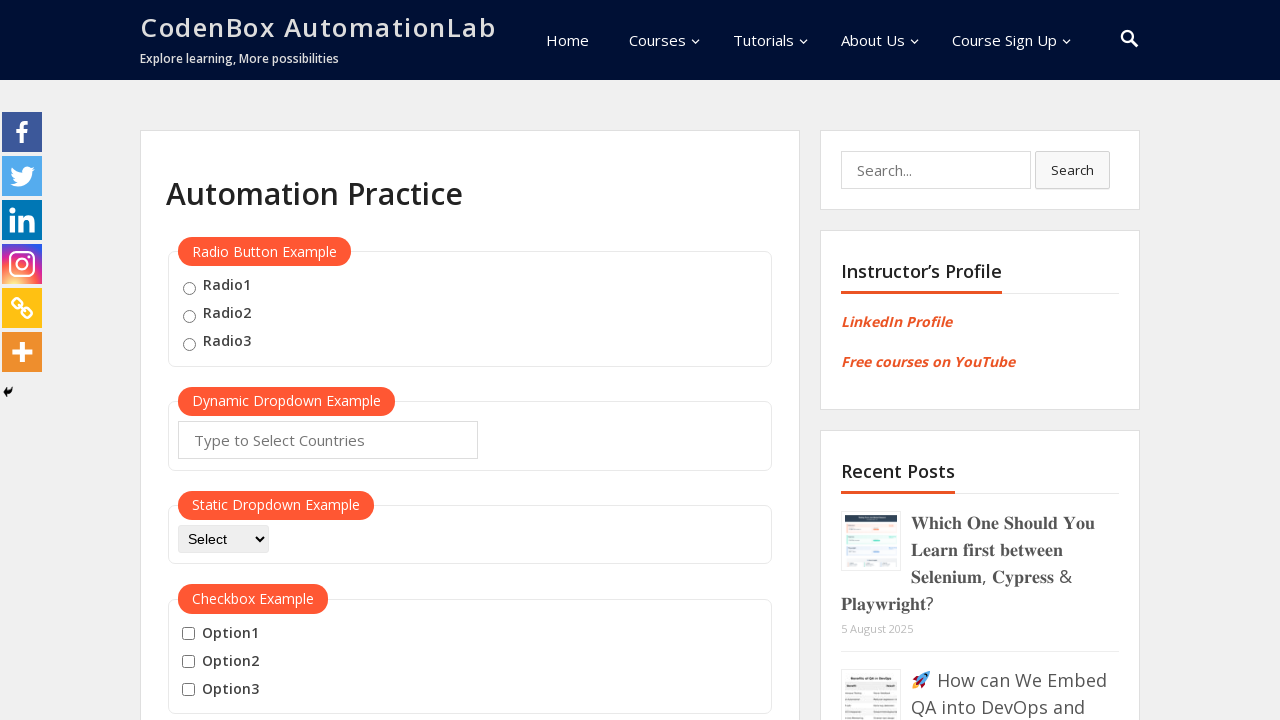

Found 3 radio button(s) on the page
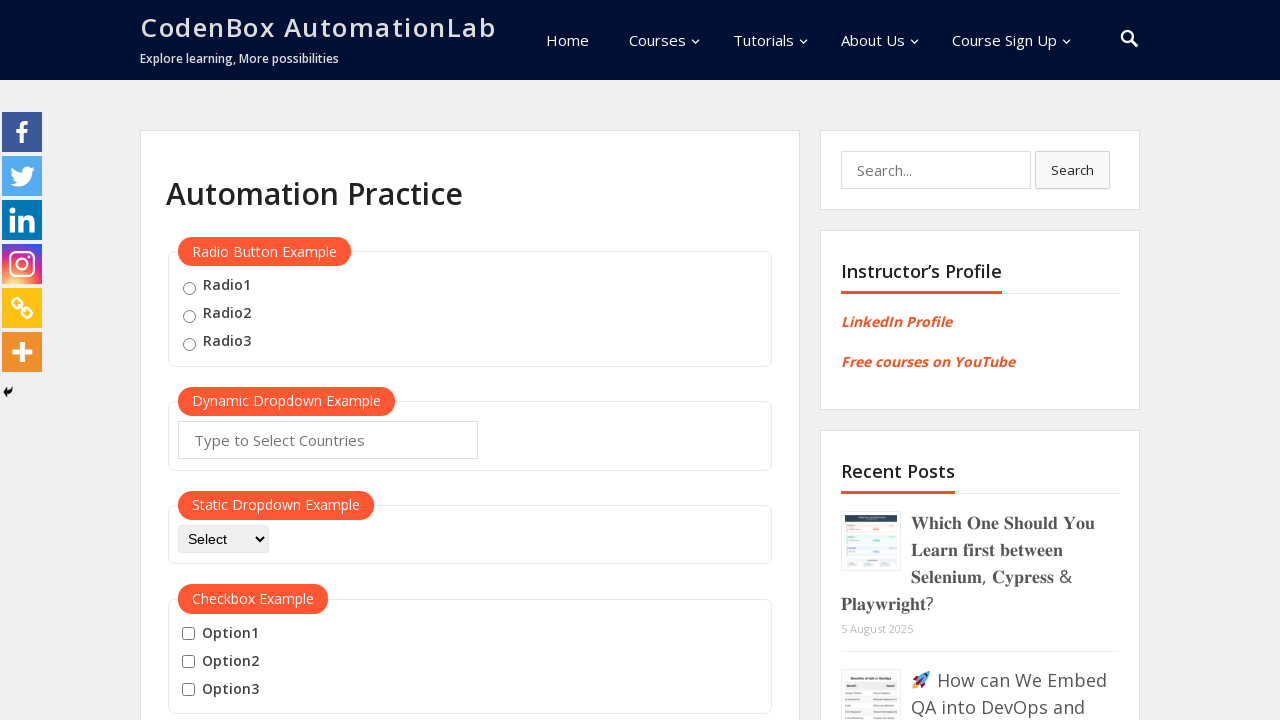

Generated random index 0 to select a radio button
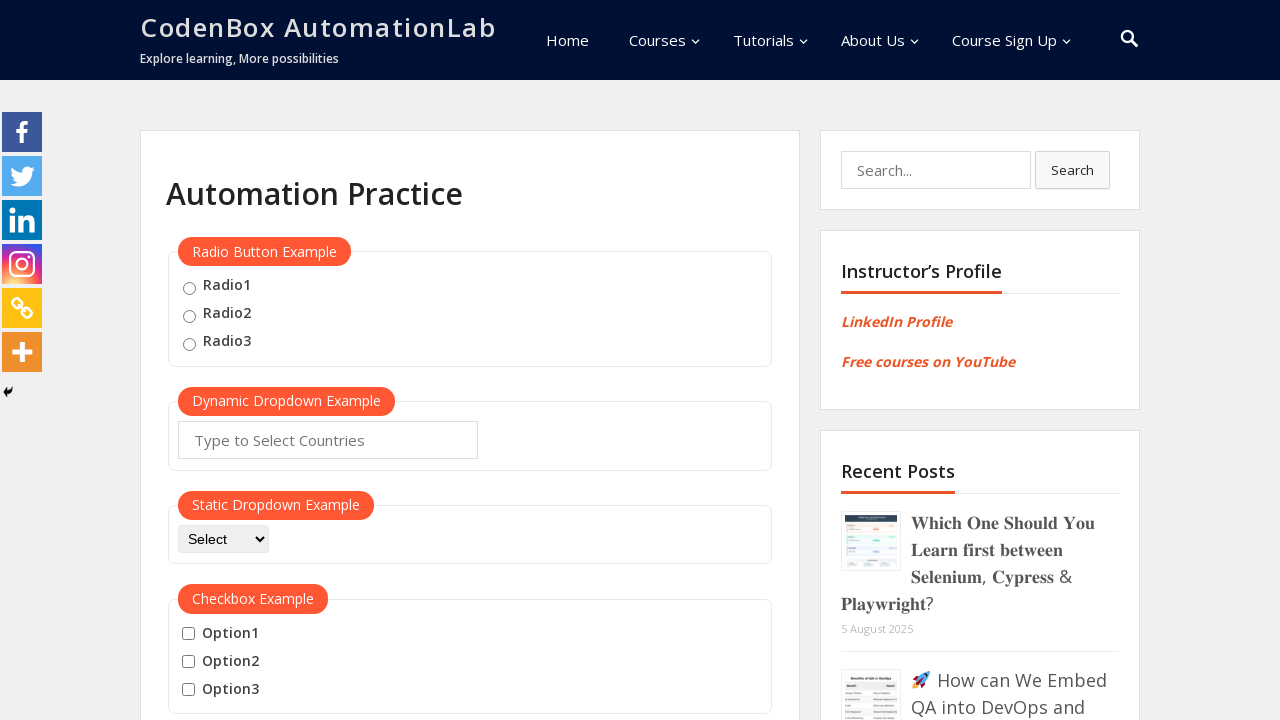

Clicked radio button at index 0 at (189, 288) on .radioButton >> nth=0
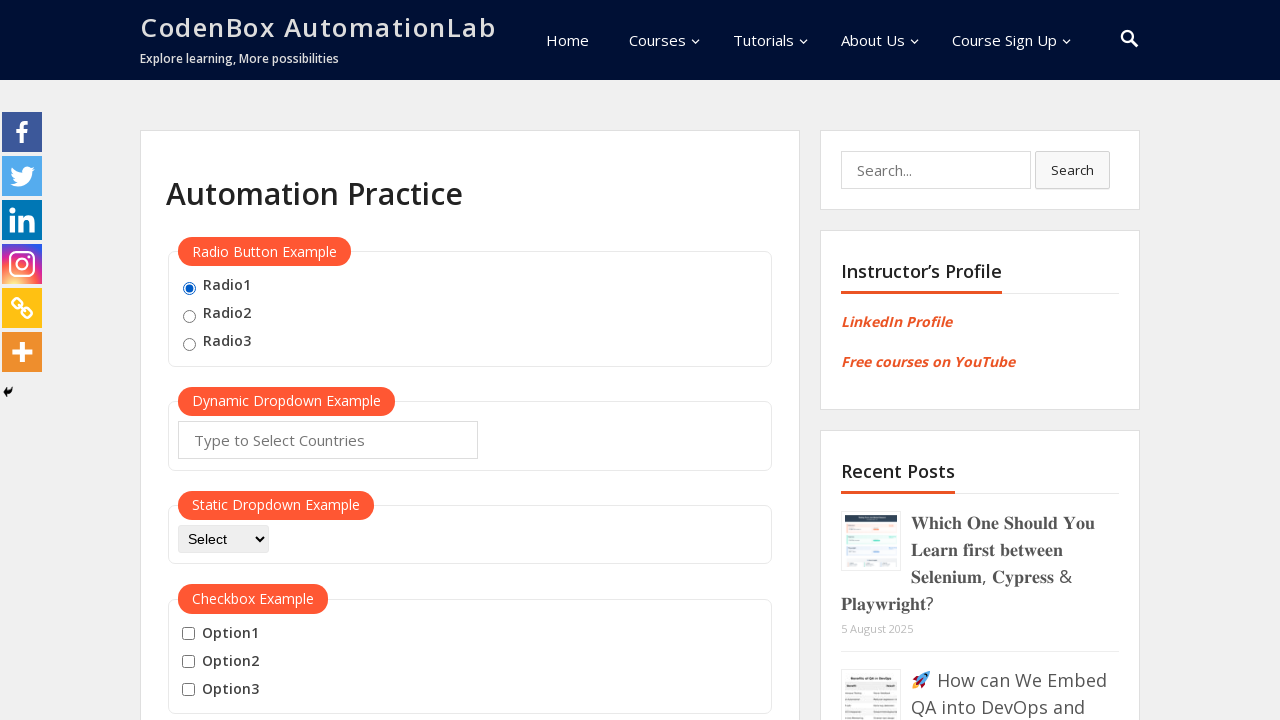

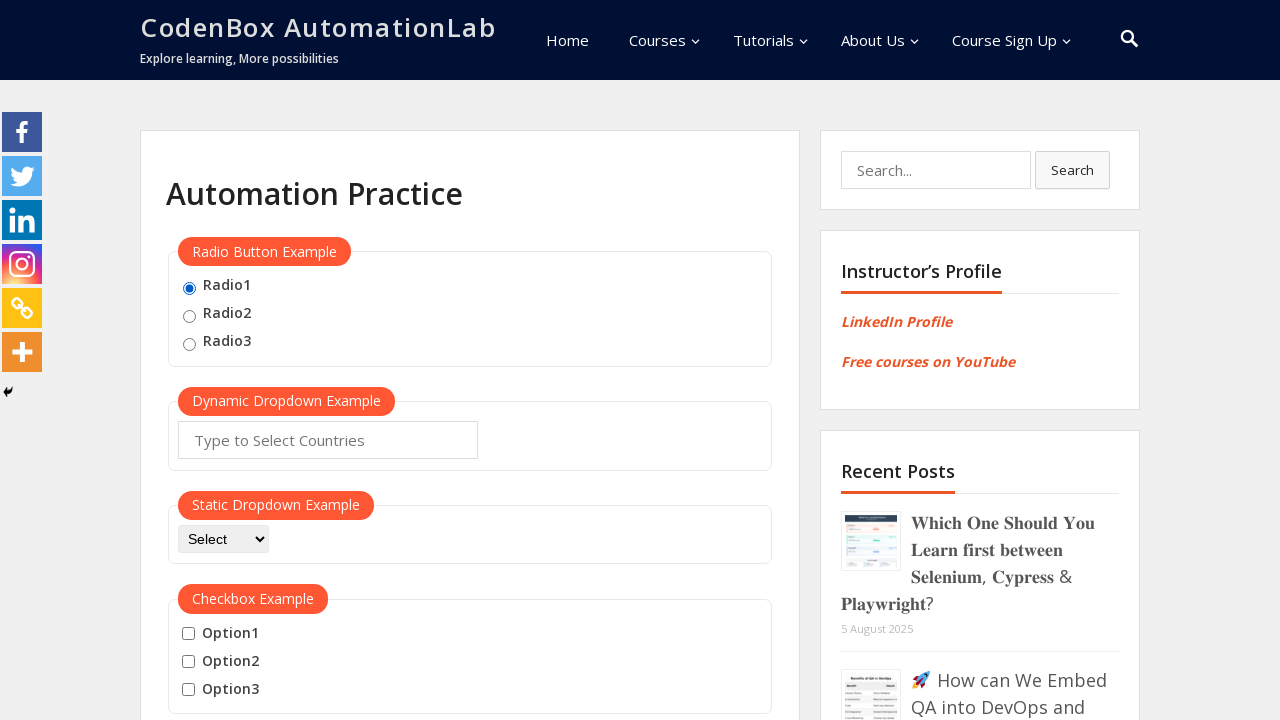